Tests partial link text locator functionality by navigating to a test page and clicking on a link that contains "popup window" in its text

Starting URL: https://omayo.blogspot.com/

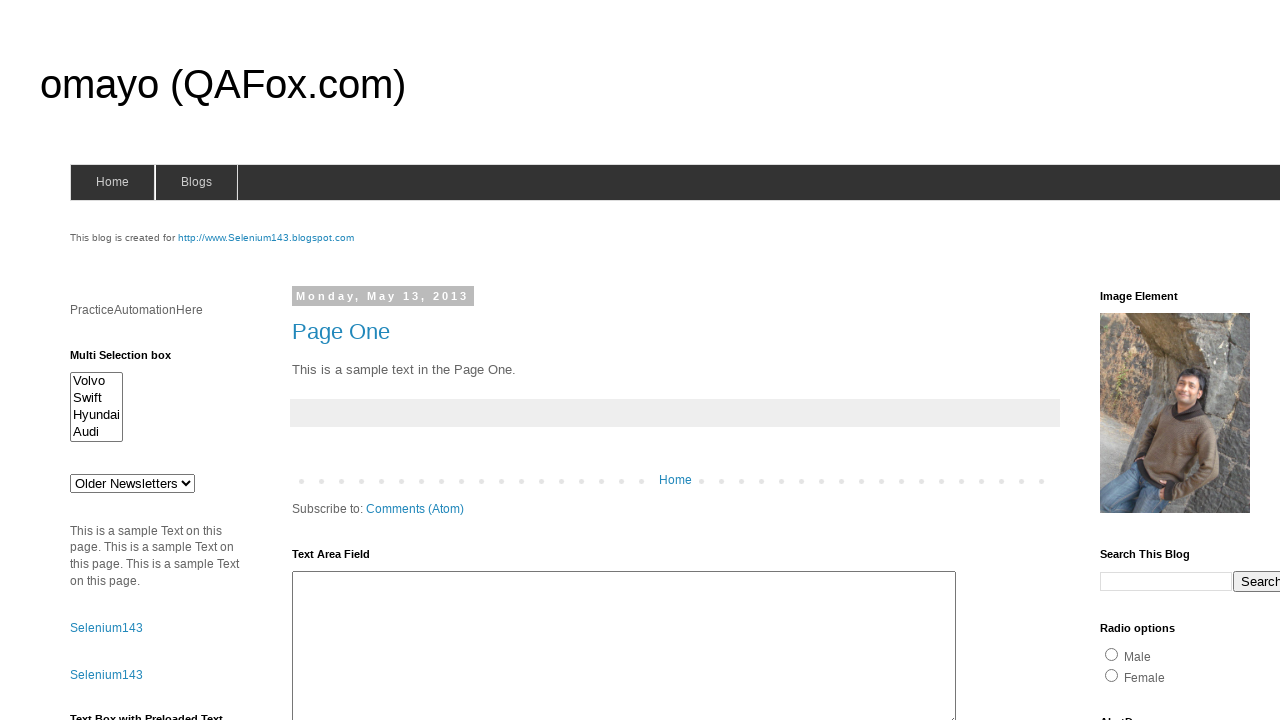

Navigated to https://omayo.blogspot.com/
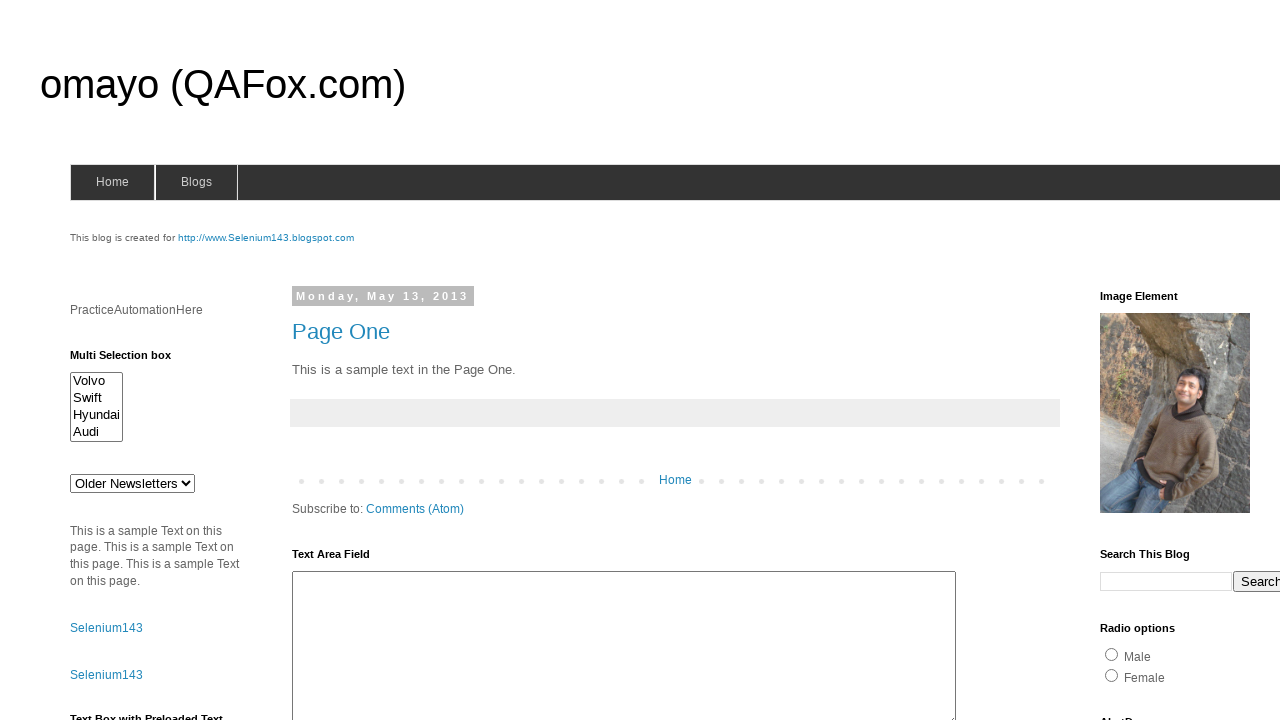

Clicked on link containing partial text 'popup window' at (132, 360) on a:has-text('popup window')
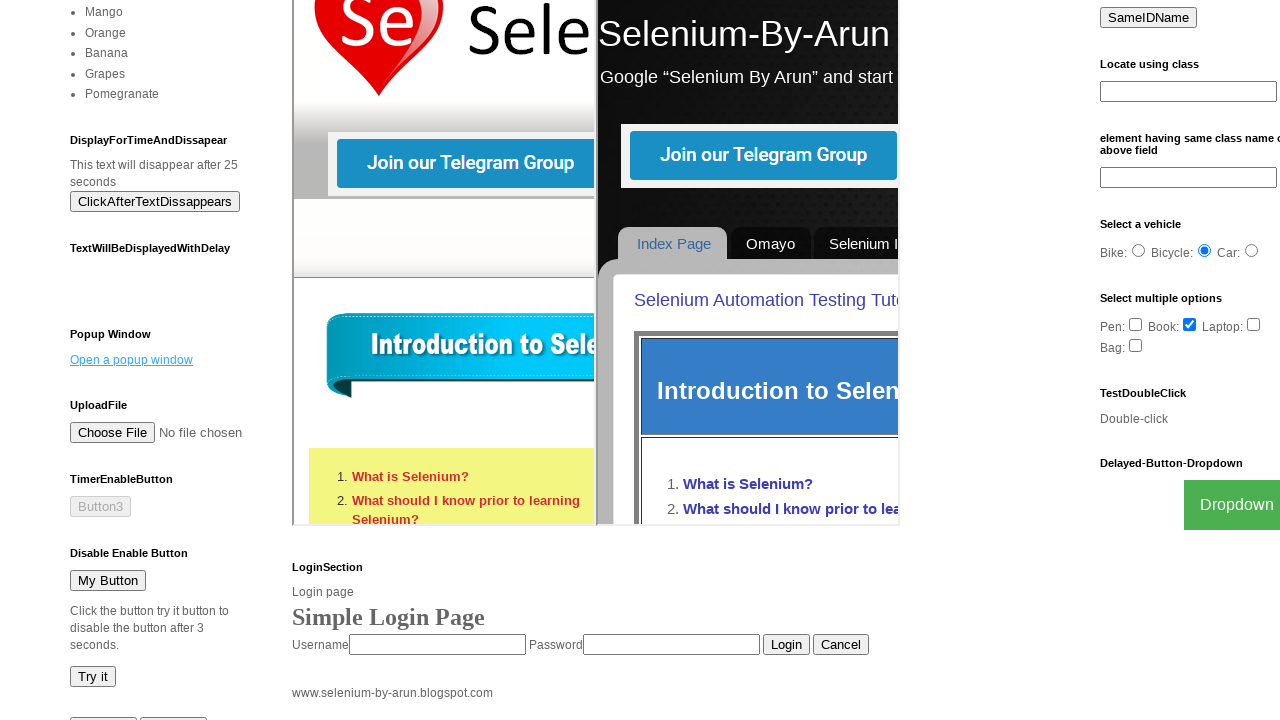

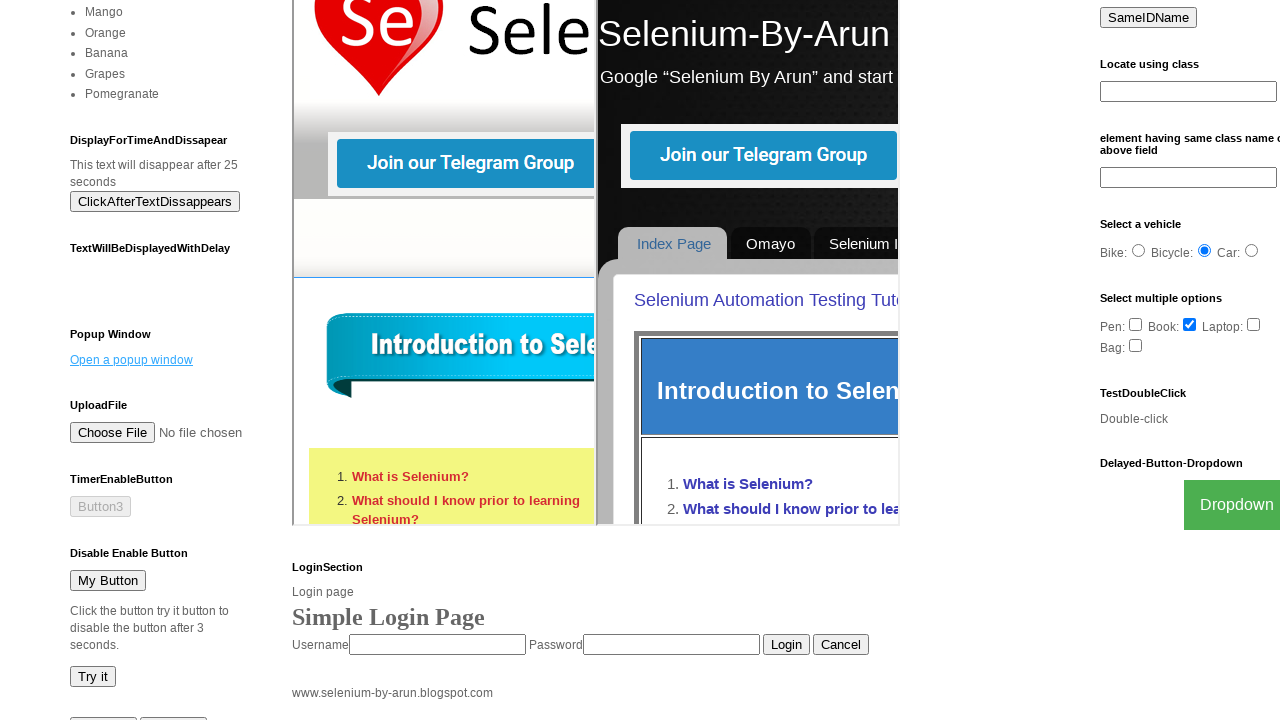